Tests right-click context menu functionality by performing a context click on an element, selecting an option from the menu, and handling the resulting alert

Starting URL: https://swisnl.github.io/jQuery-contextMenu/demo.html

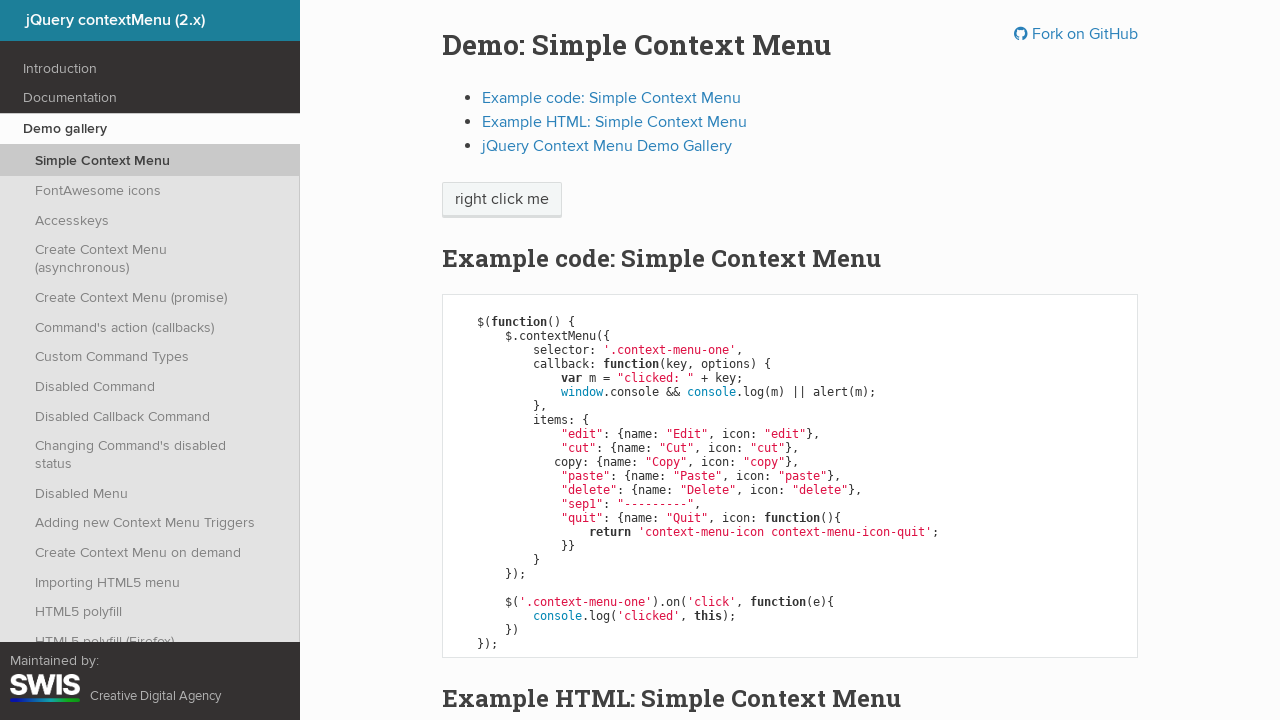

Located the 'right click me' element
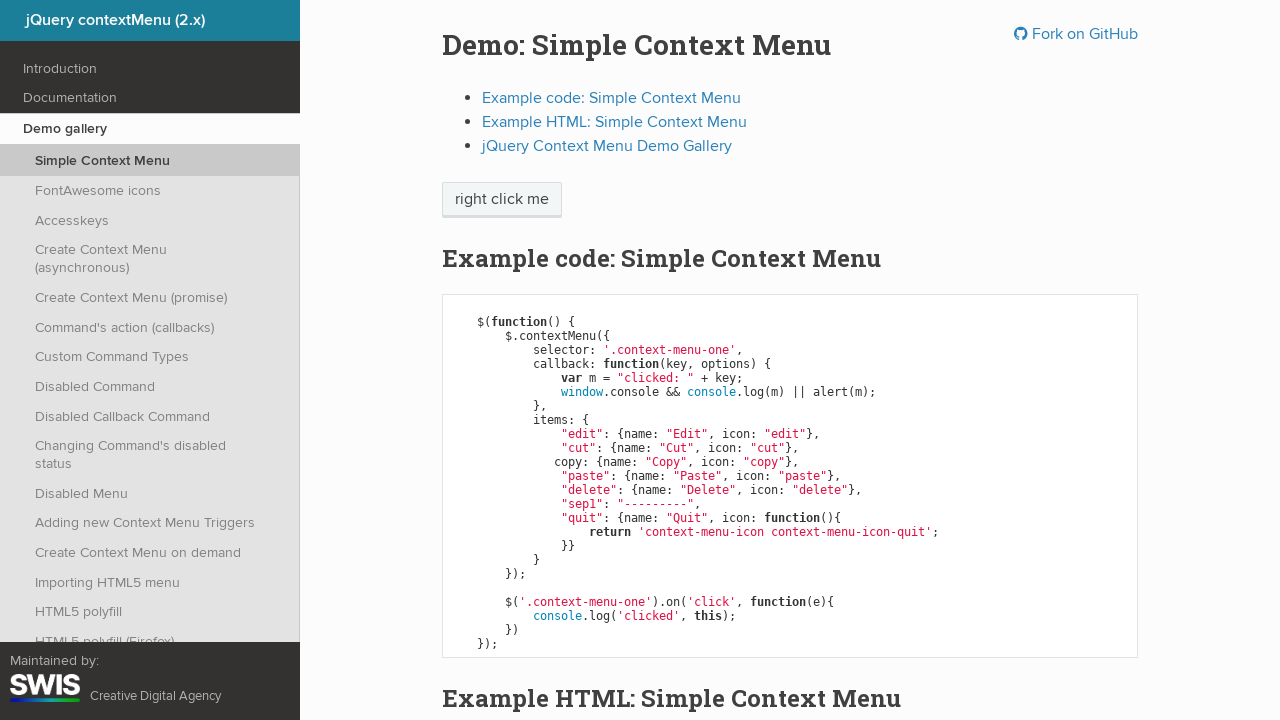

Performed right-click on the target element at (502, 200) on xpath=//span[text()='right click me']
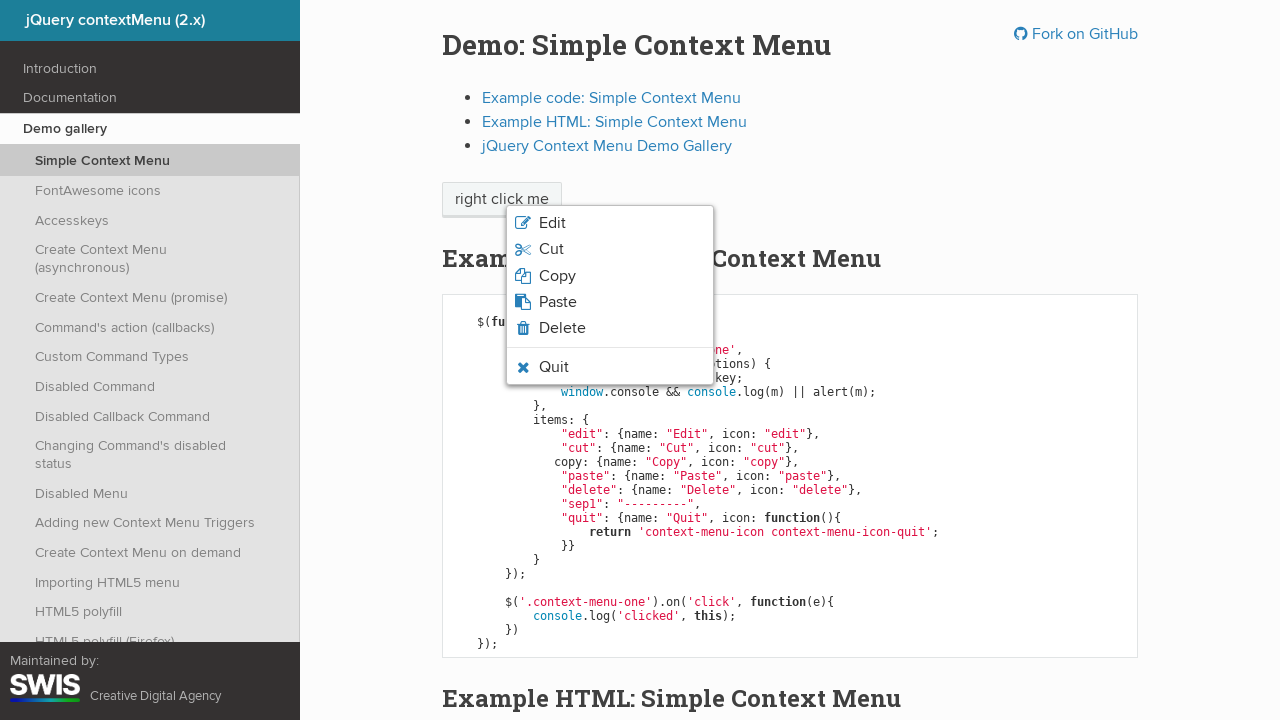

Located the 'Edit' option in the context menu
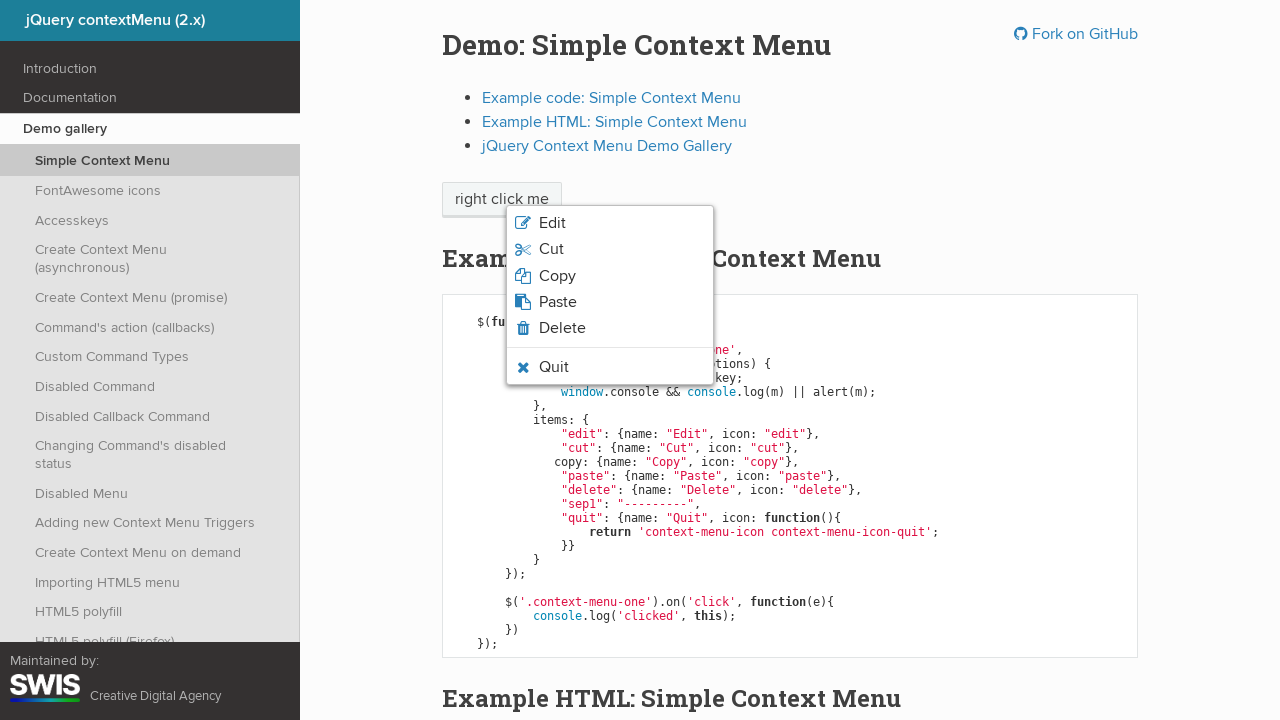

Clicked the 'Edit' option from the context menu at (610, 223) on xpath=//li[contains(@class, 'context-menu-item') and .//span[text()='Edit']]
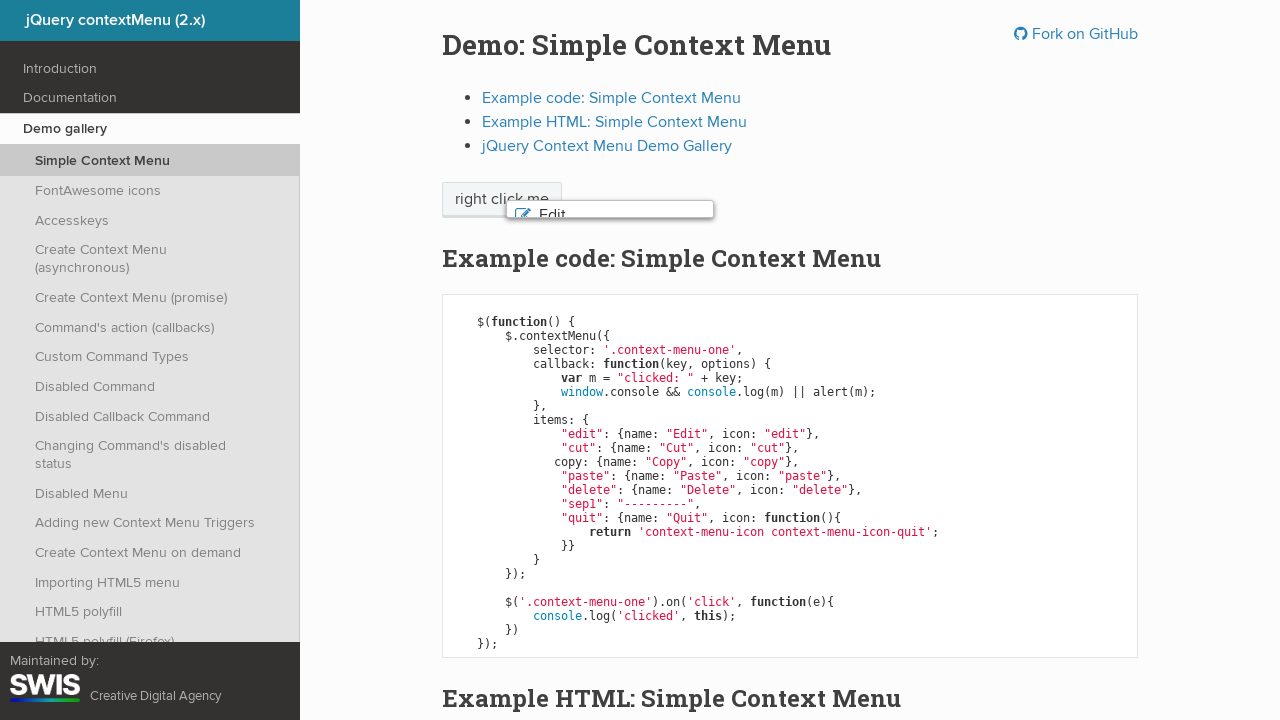

Set up handler to accept any alerts that appear
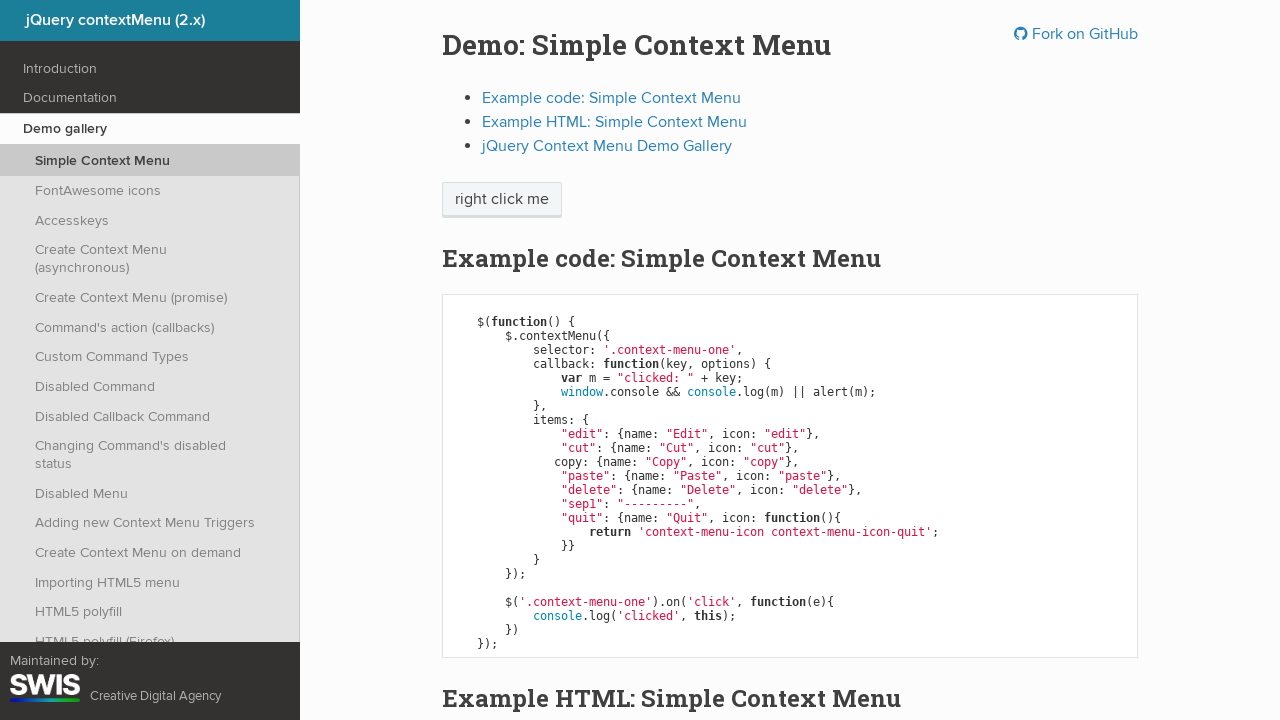

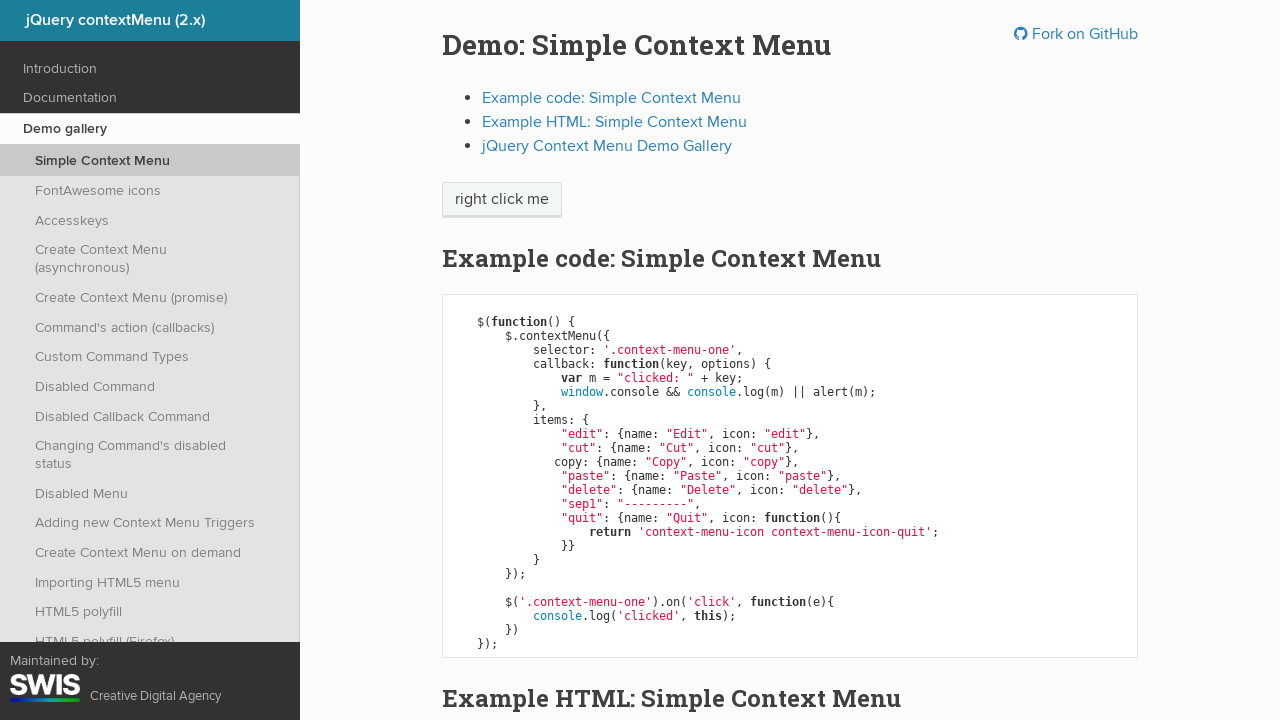